Verifies the label is properly associated with the search field input

Starting URL: https://www.uni-rostock.de/

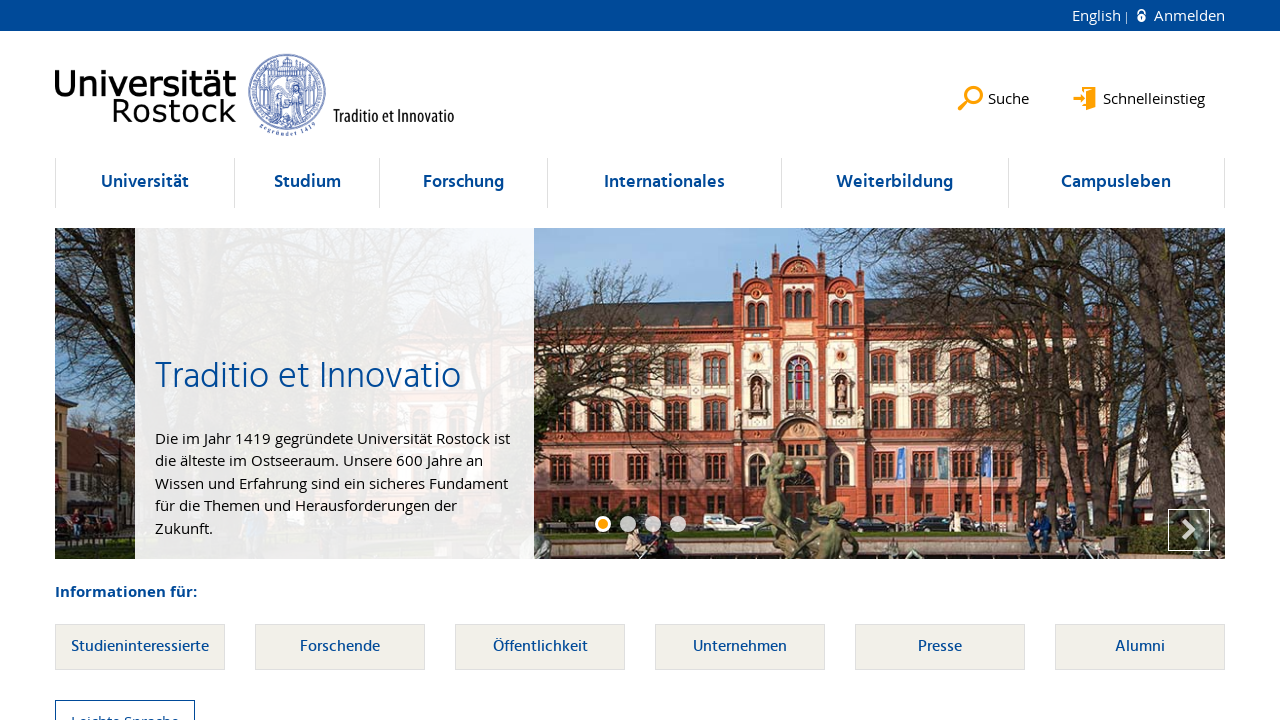

Clicked search button to open search field at (994, 81) on button[data-content='search']
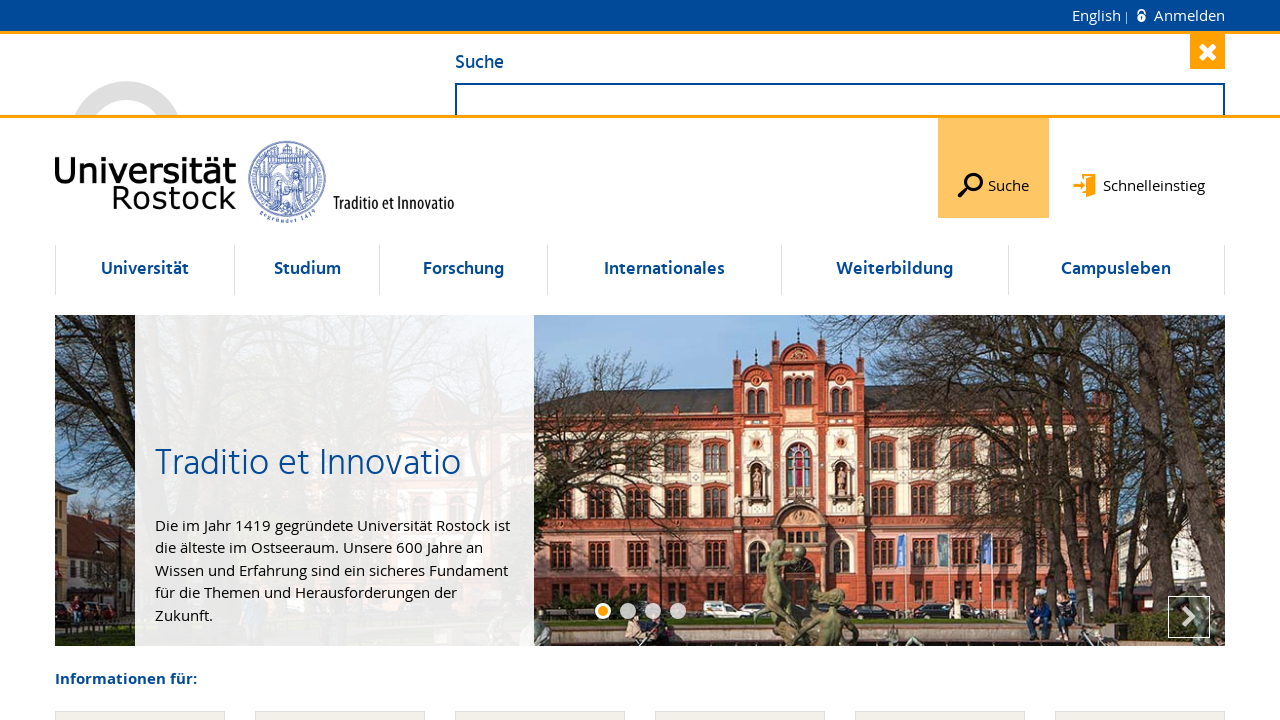

Label element with 'for' attribute pointing to 'search-field' is present
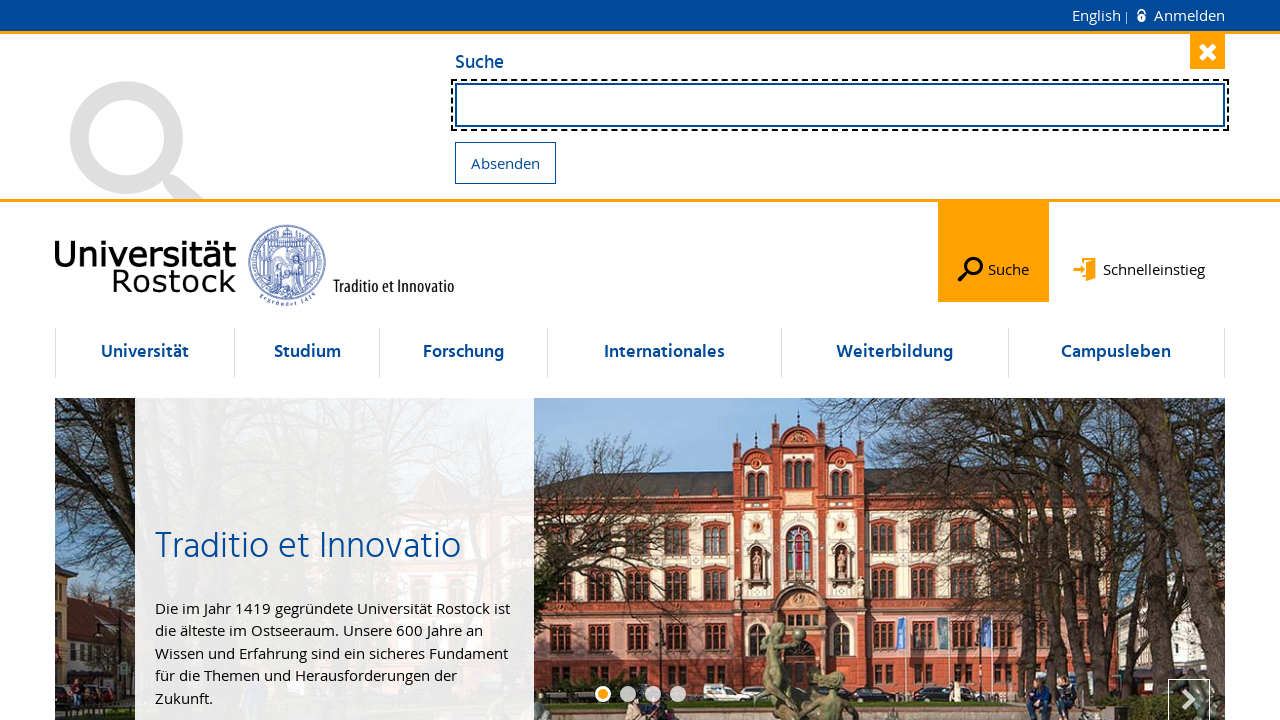

Verified label 'for' attribute correctly associated with 'search-field'
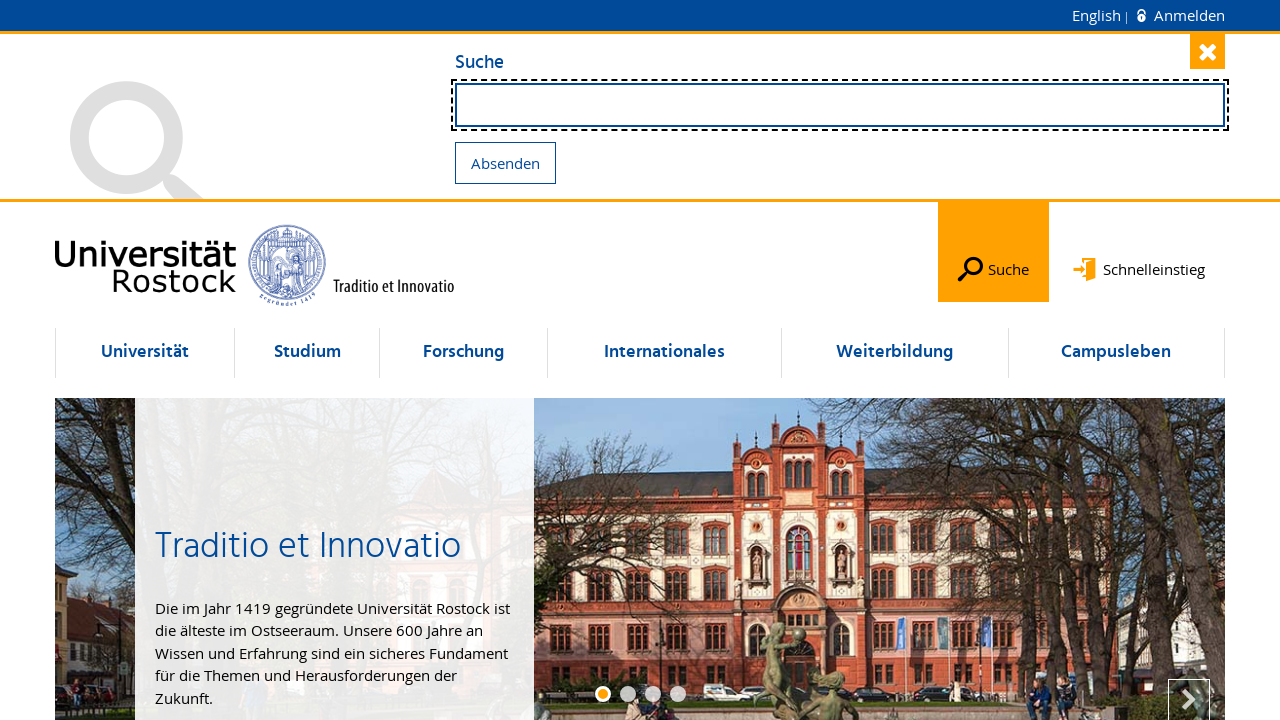

Verified search field input element with id 'search-field' exists
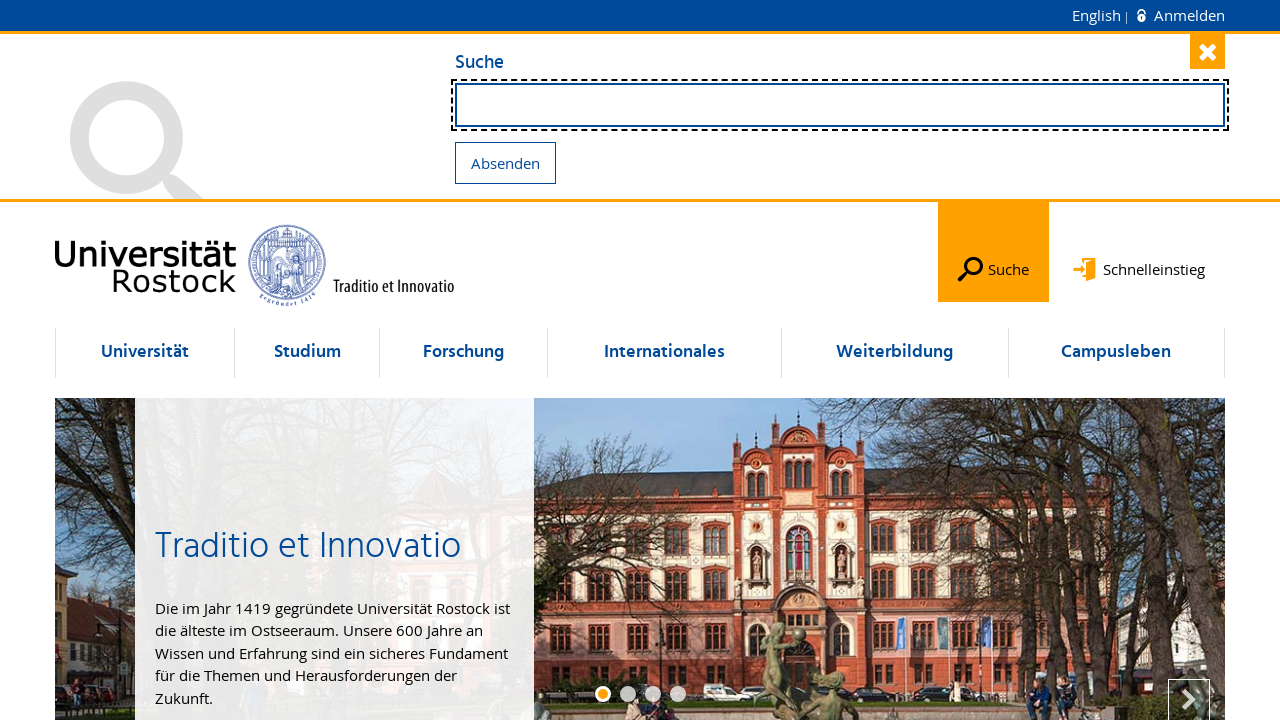

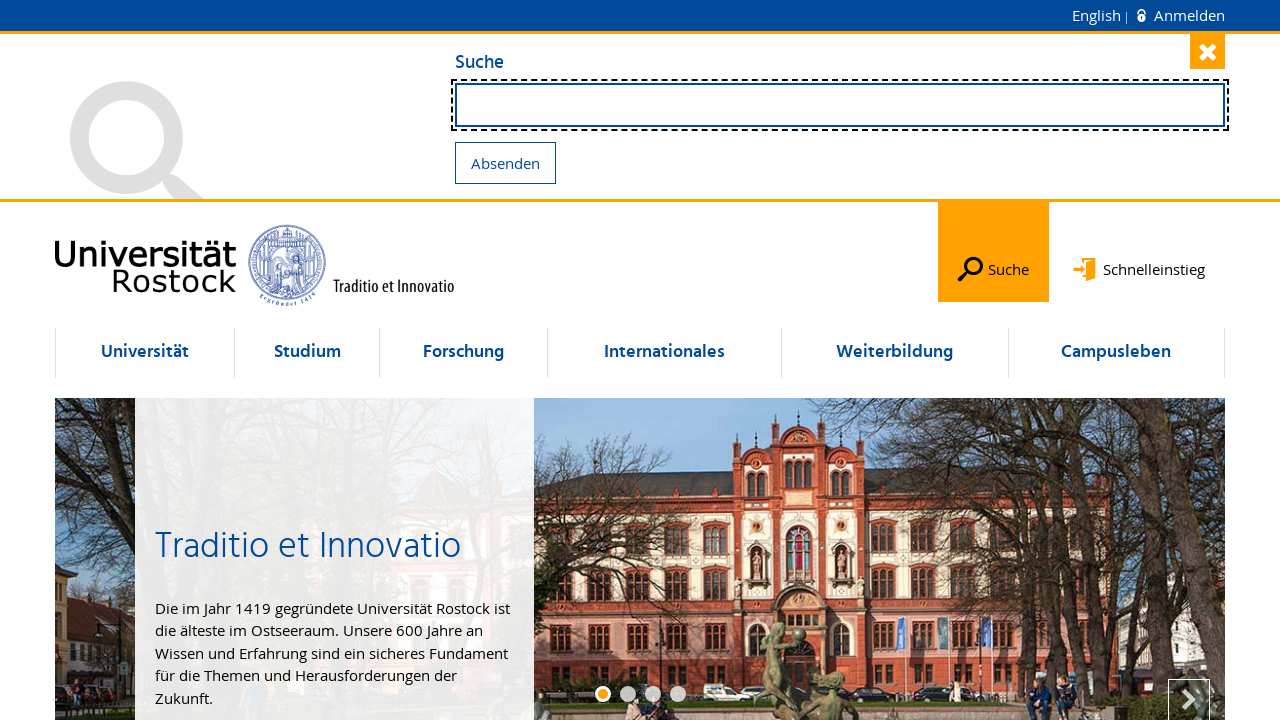